Scrolls to the "Learn to Program" section on the C# homepage and verifies it is visible

Starting URL: https://learn.microsoft.com/en-us/dotnet/csharp/

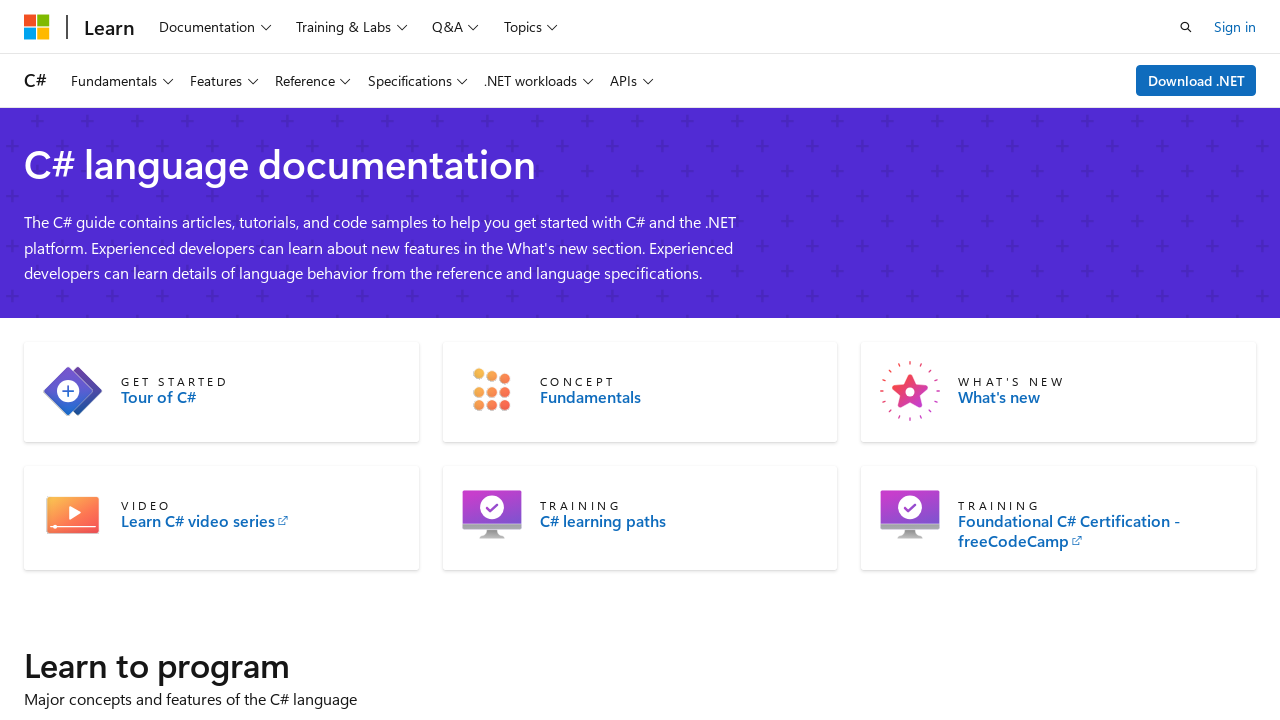

Waited for page to reach domcontentloaded state
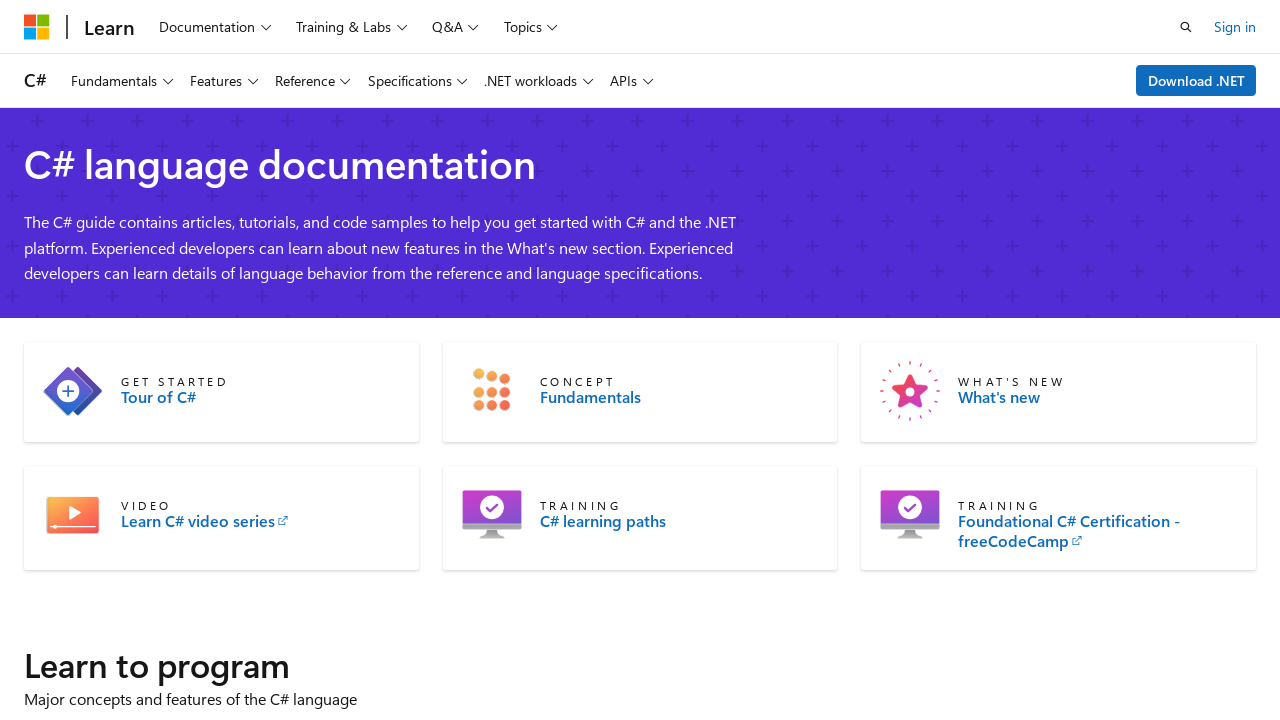

Scrolled down 2000 pixels to locate Learn to Program section
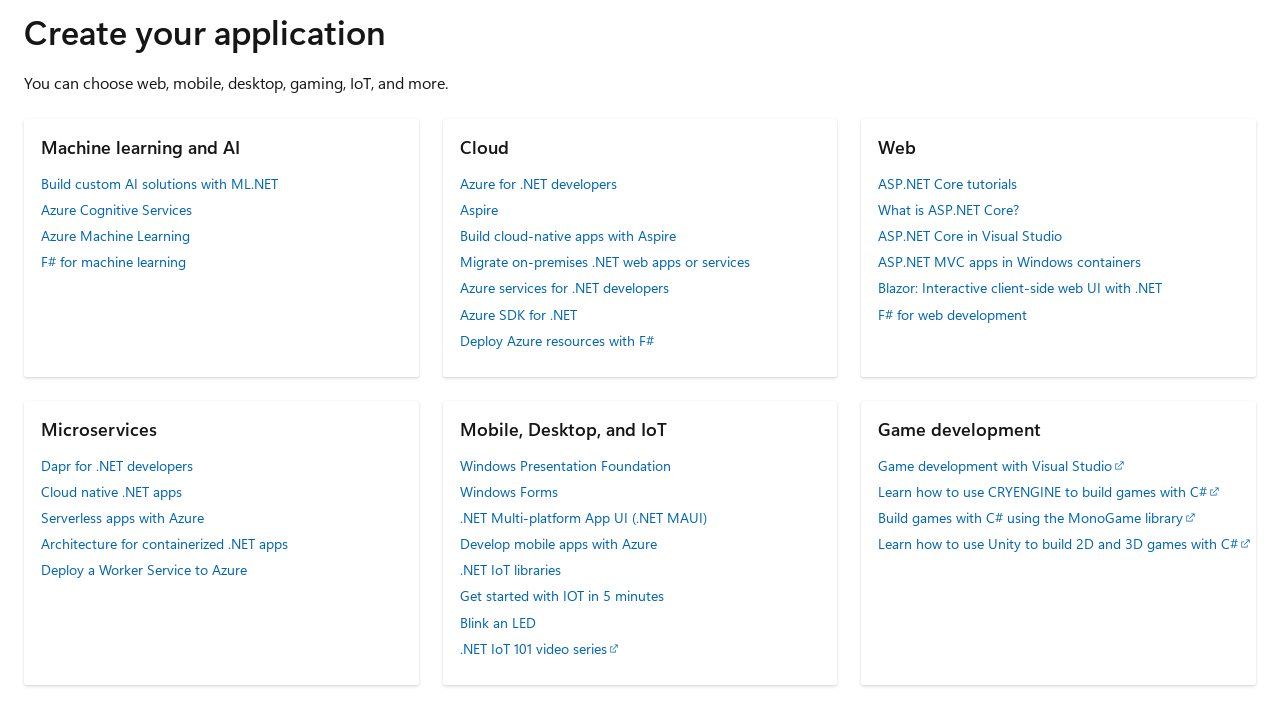

Located 'Learn to program' text element
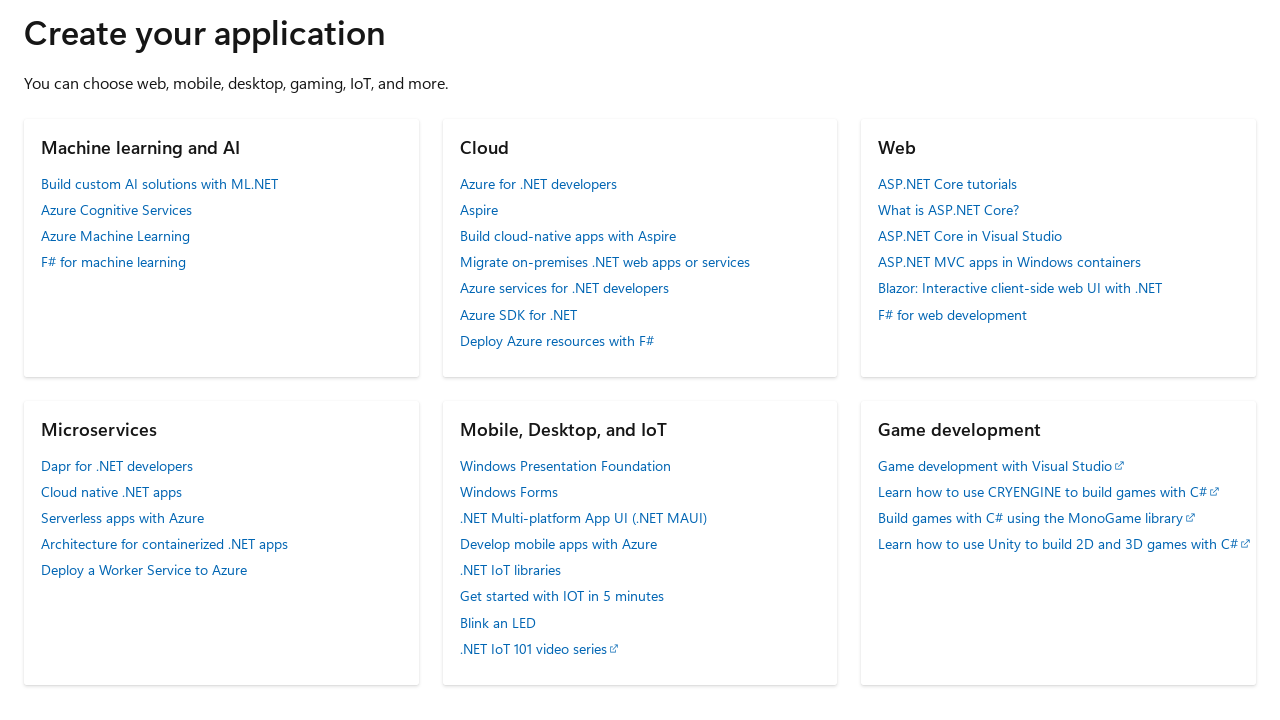

Verified Learn to Program section is visible on the page
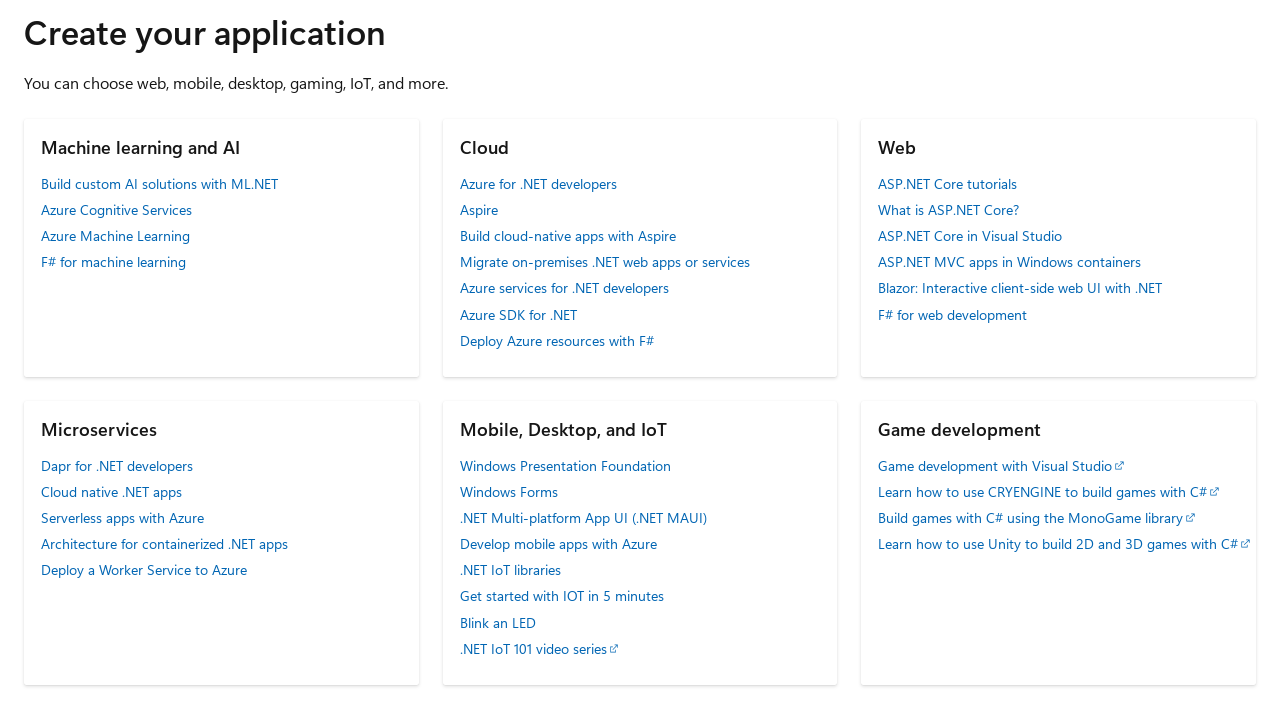

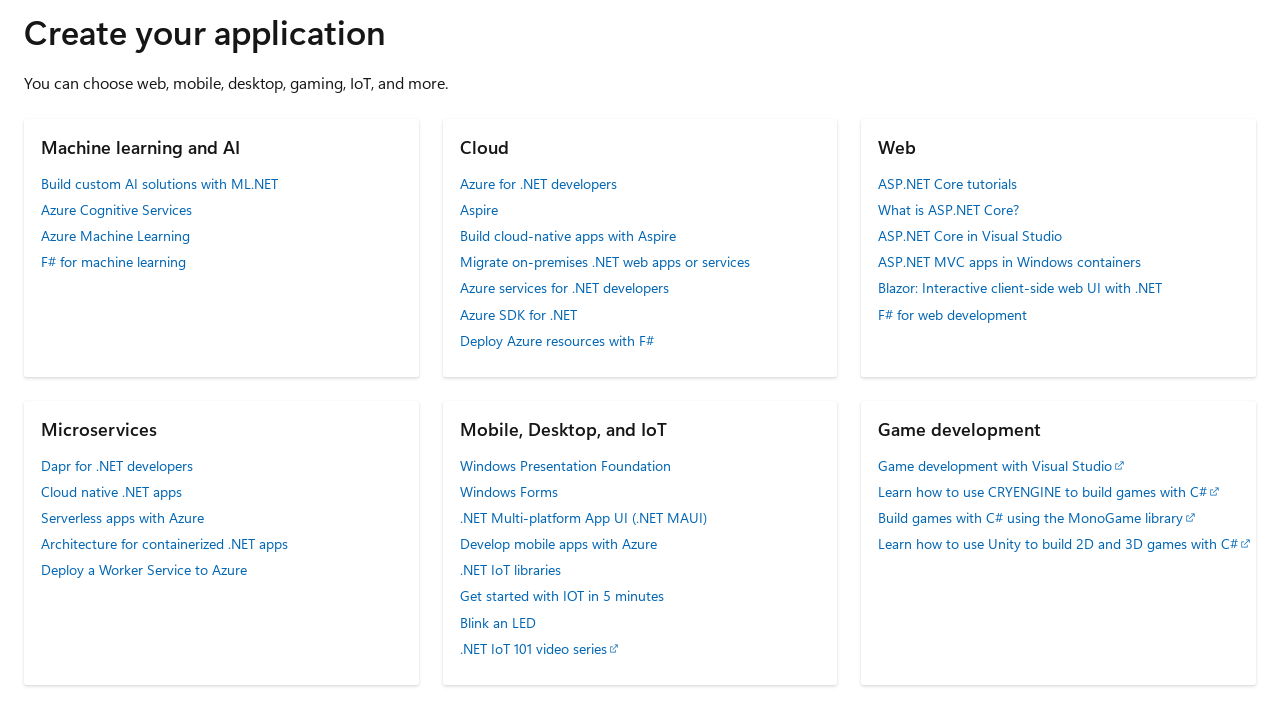